Tests iframe interaction by switching to a frame, performing a drag-and-drop action from a draggable element to a droppable target, then switching back to the main content and clicking on a Resizable link.

Starting URL: https://jqueryui.com/droppable/

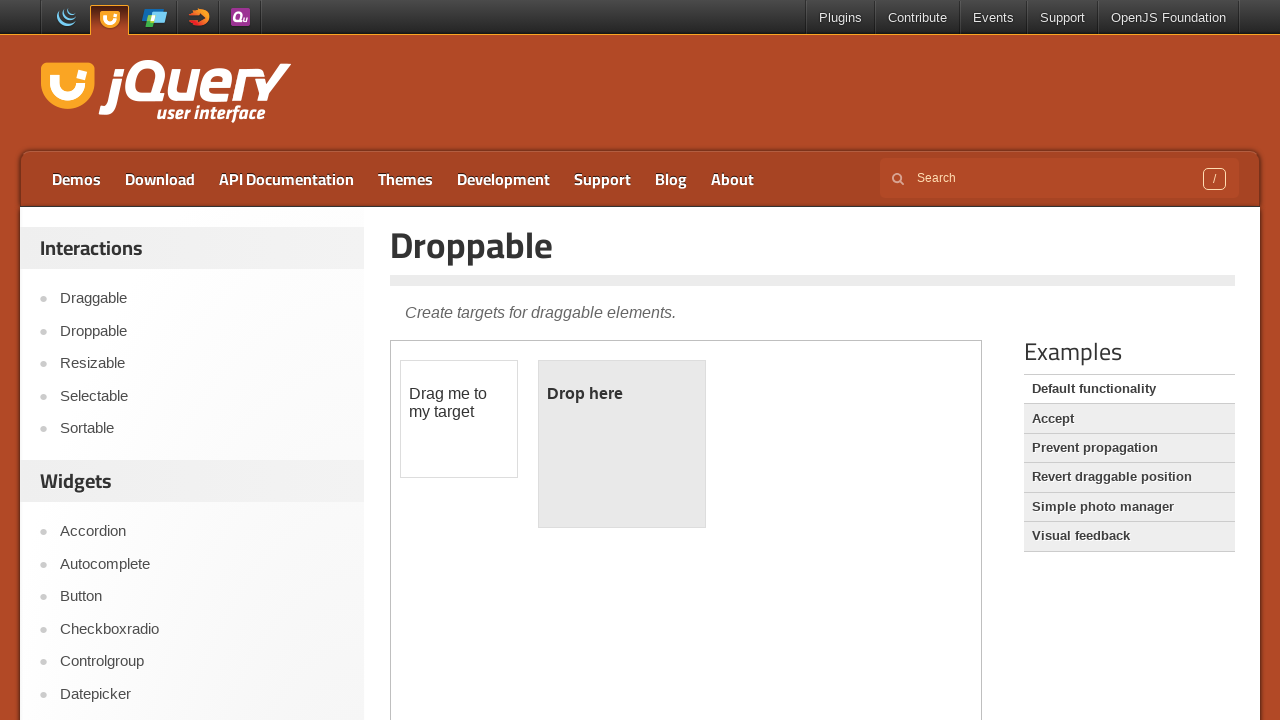

Located the demo frame containing draggable elements
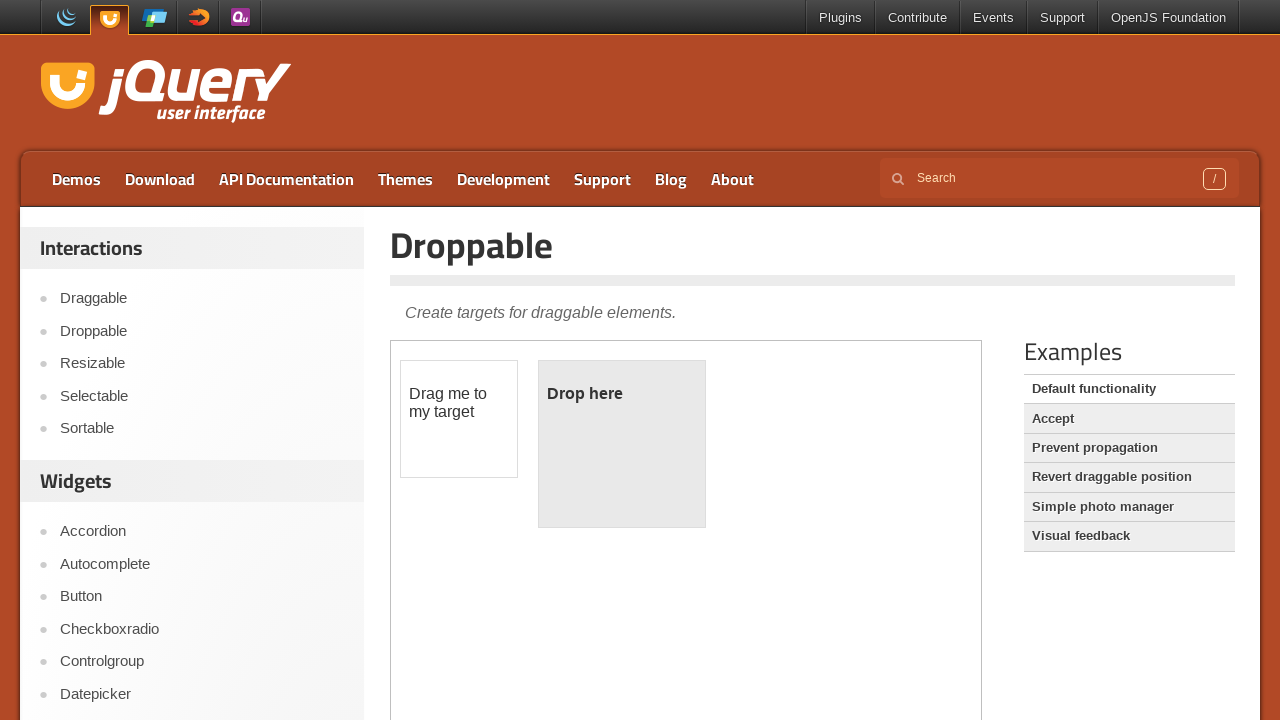

Dragged draggable element to droppable target within the iframe at (622, 444)
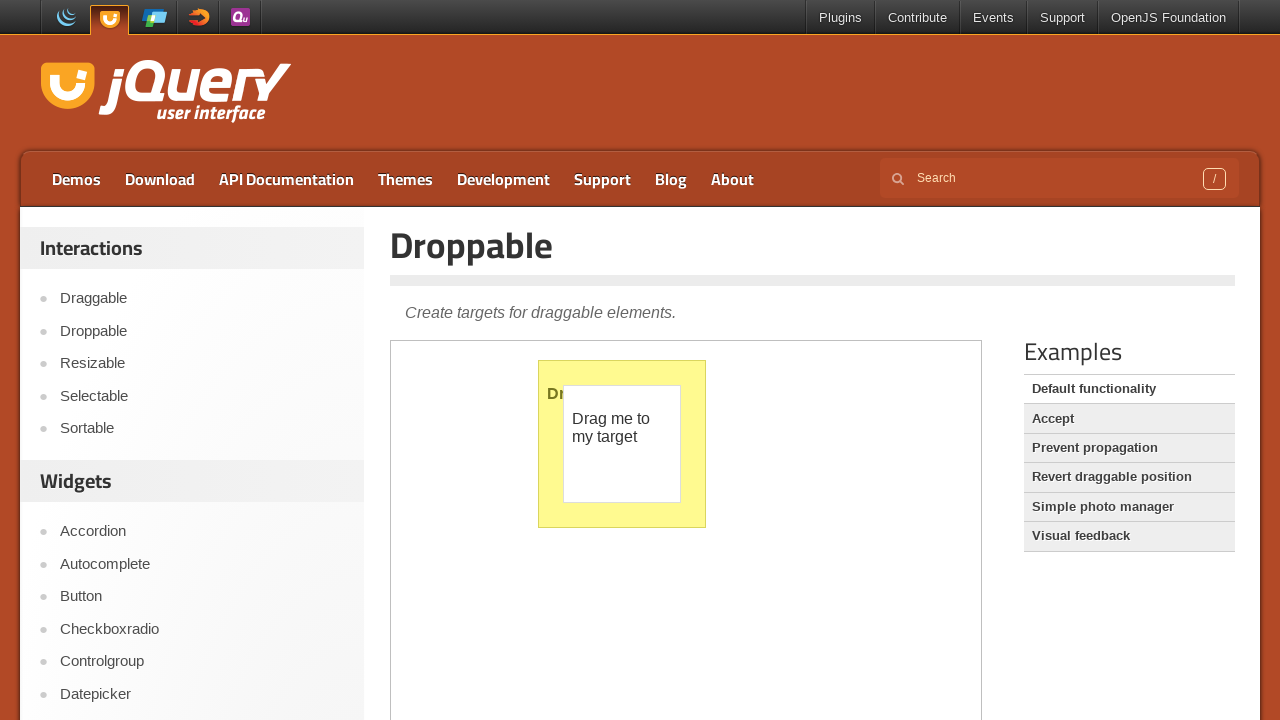

Clicked on the Resizable link in main content after switching back from frame at (202, 364) on xpath=//a[contains(text(),'Resizable')]
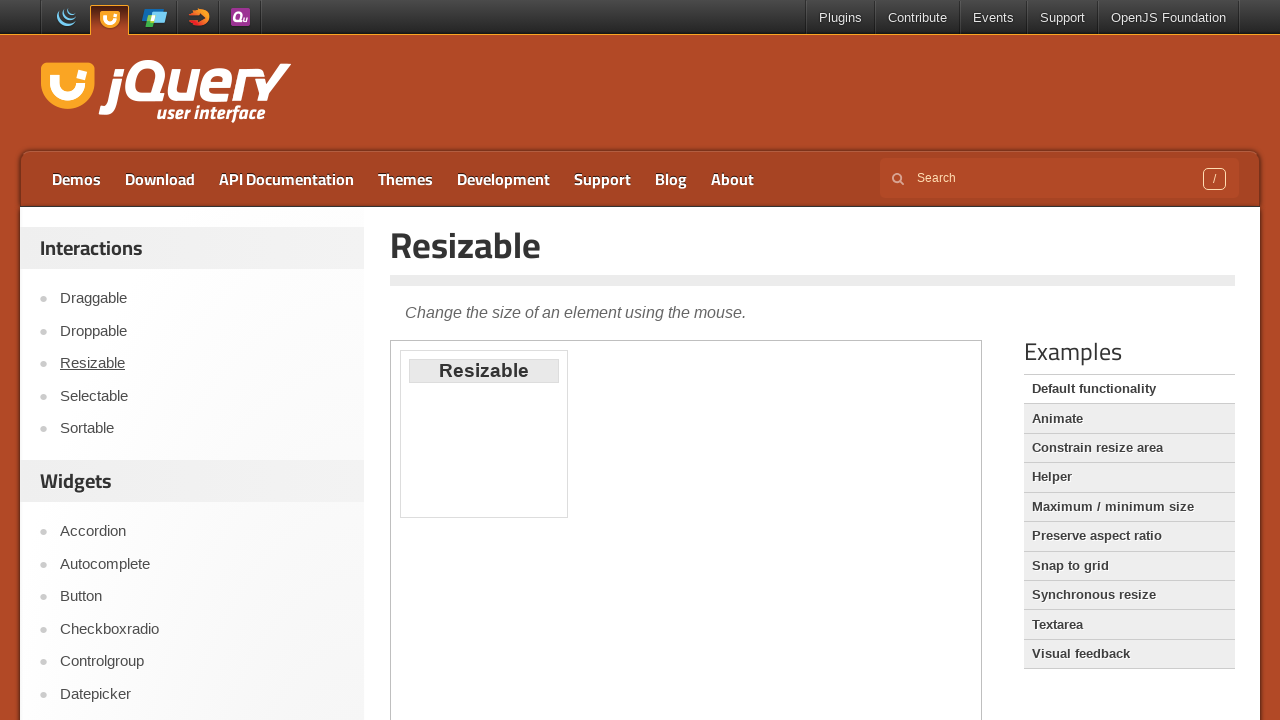

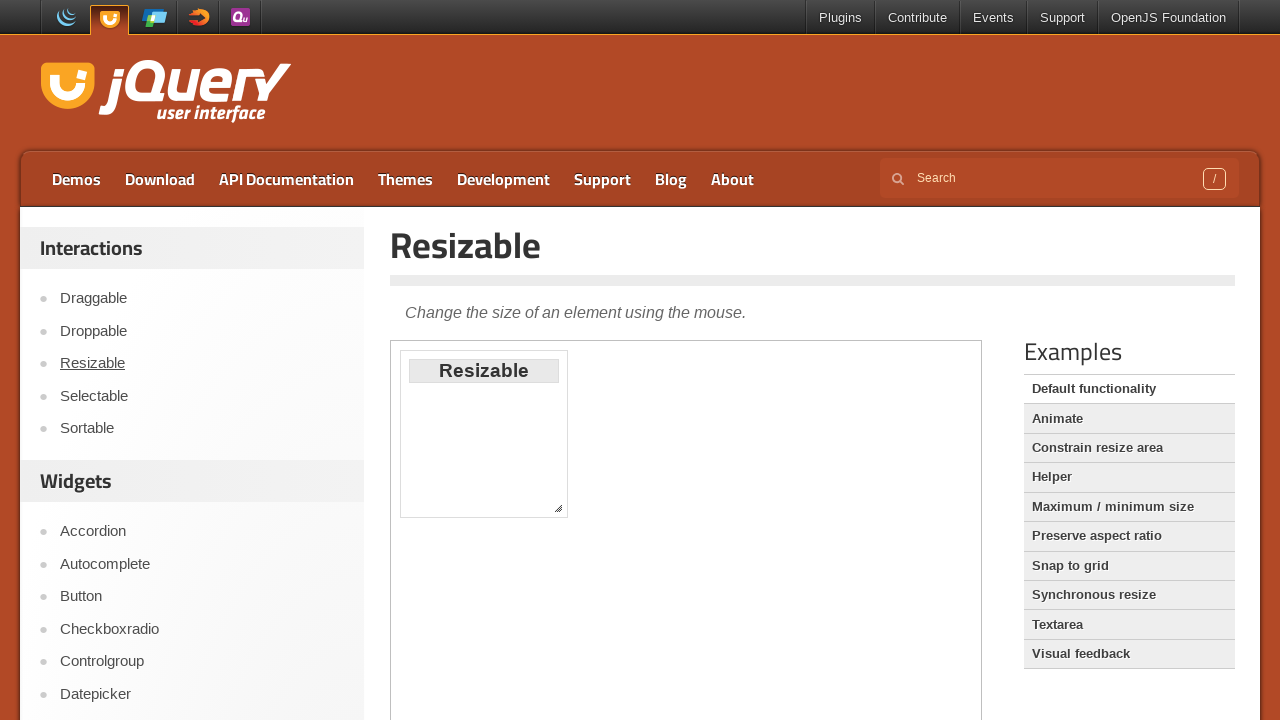